Tests video player controls on artplayer.org including play, mute, screenshot, PIP mode, and fullscreen functionality

Starting URL: https://artplayer.org/

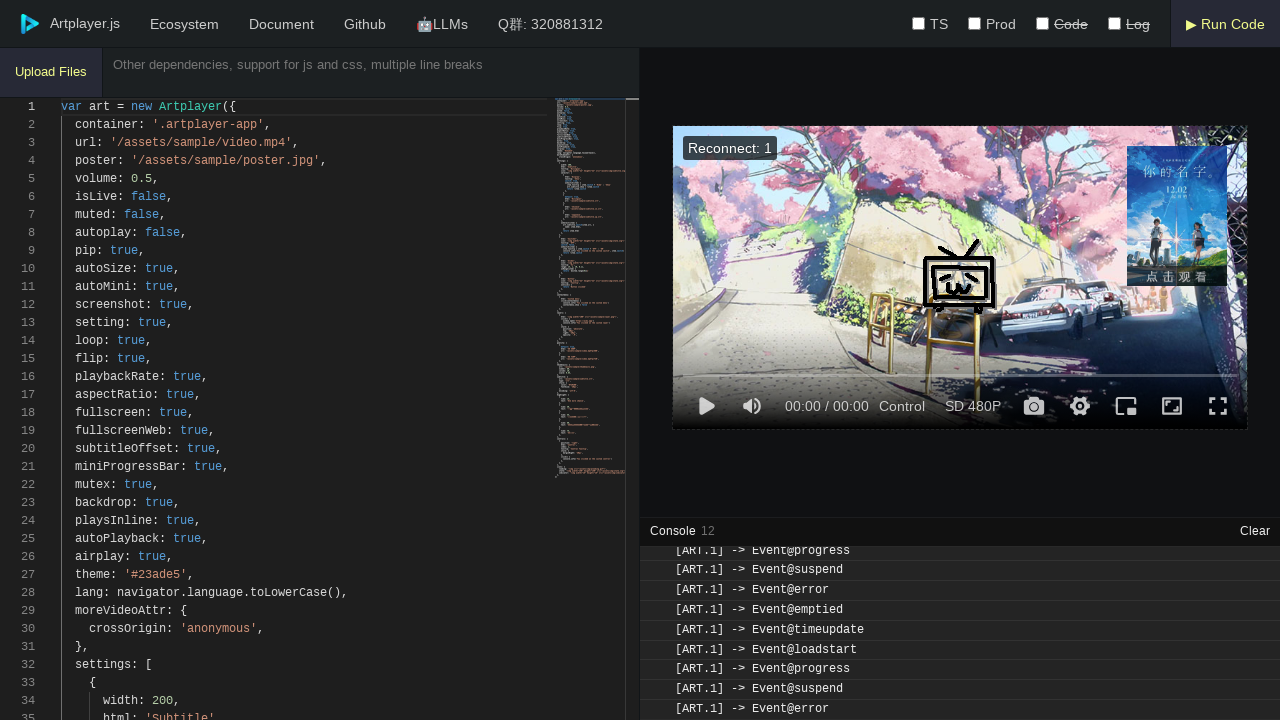

Clicked play button to start video at (706, 406) on .art-icon-play
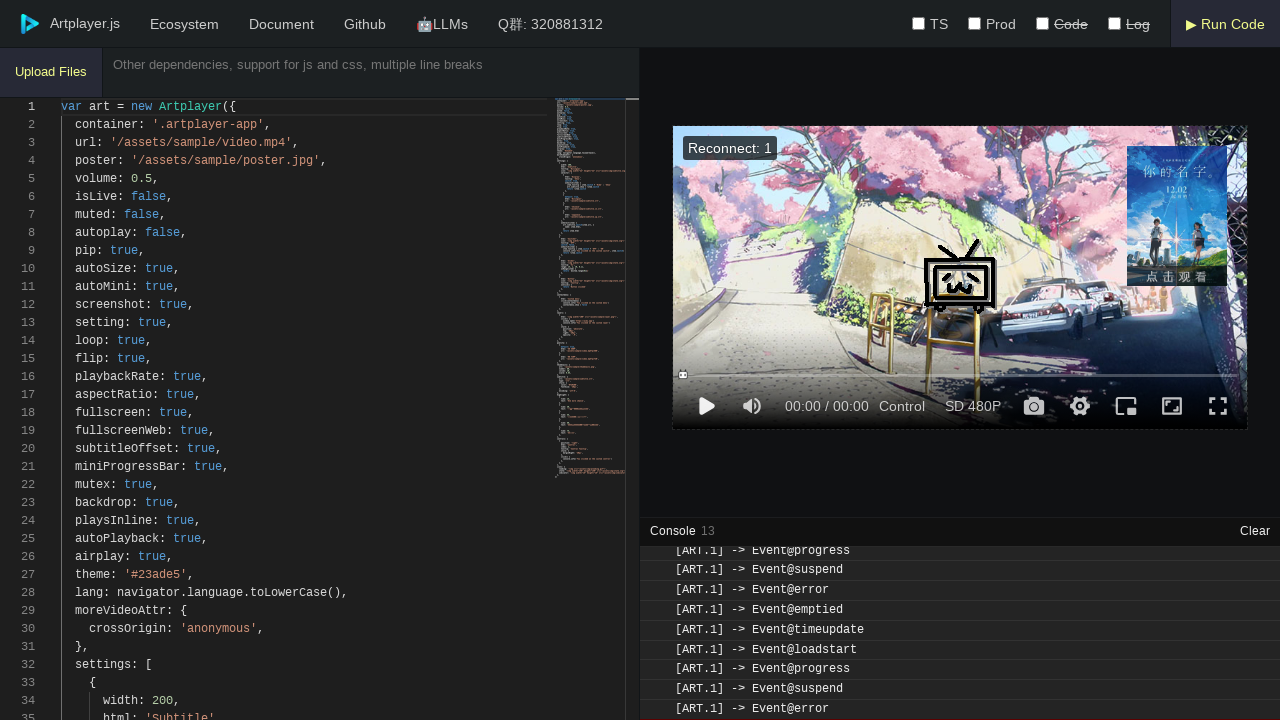

Clicked volume button to mute audio at (752, 406) on .art-icon-volume
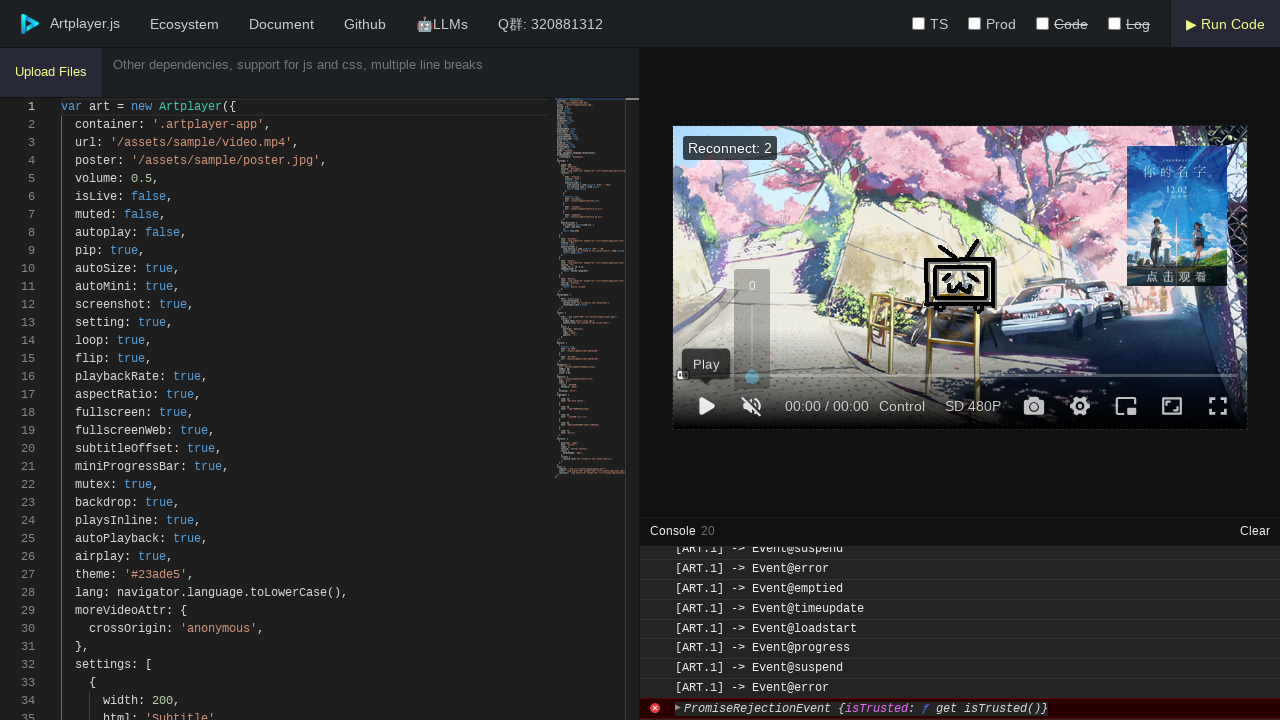

Waited 3 seconds for UI to update
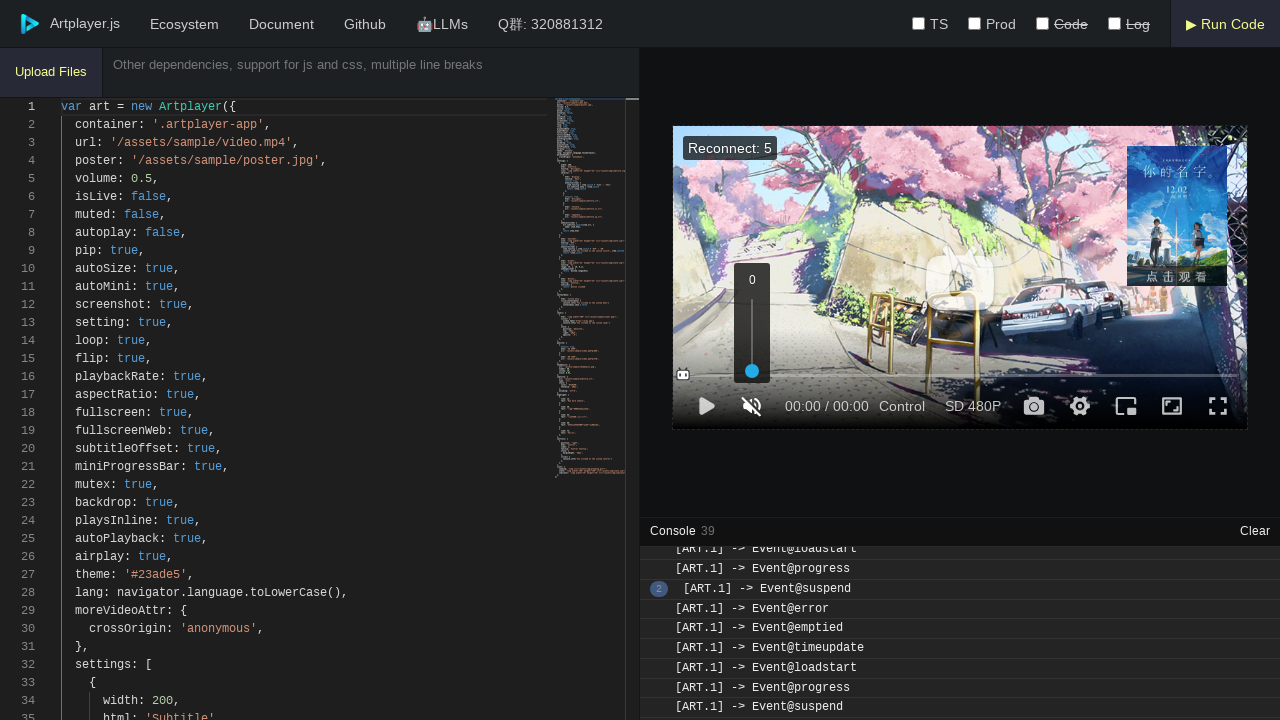

Clicked screenshot button to capture video frame at (1034, 406) on .art-icon-screenshot
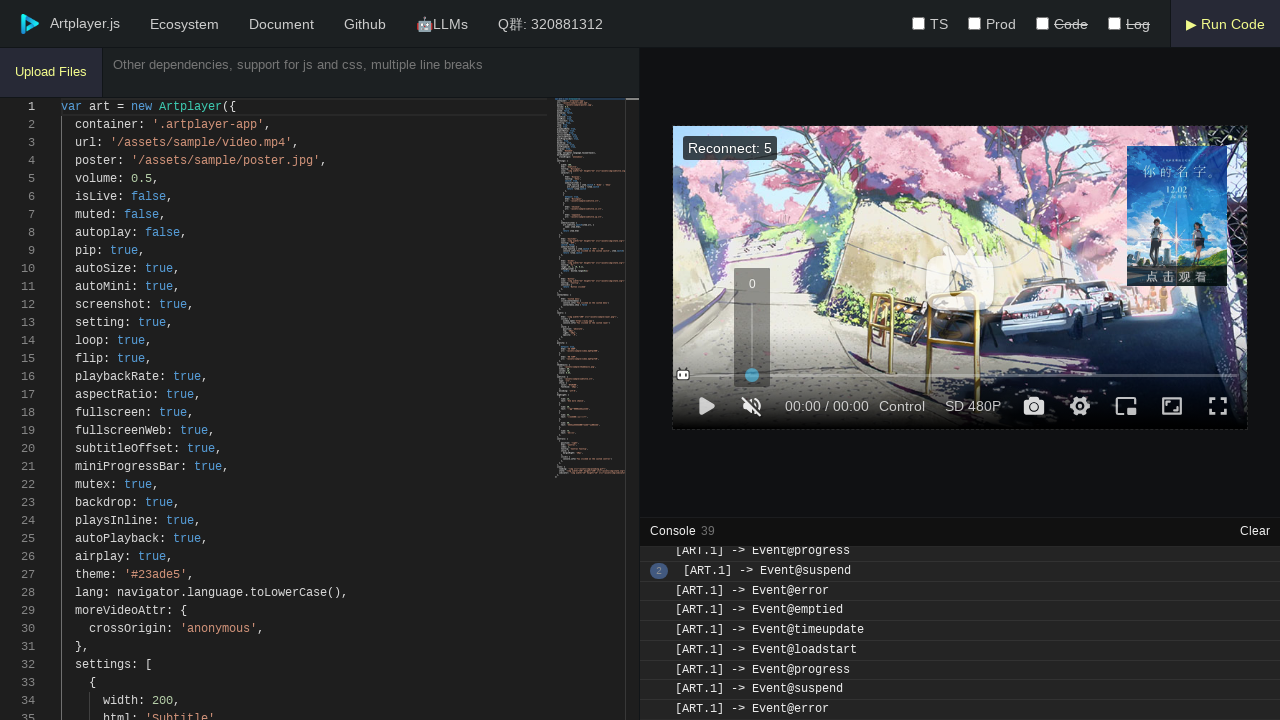

Clicked PIP button to enter picture-in-picture mode at (1126, 406) on .art-icon-pip
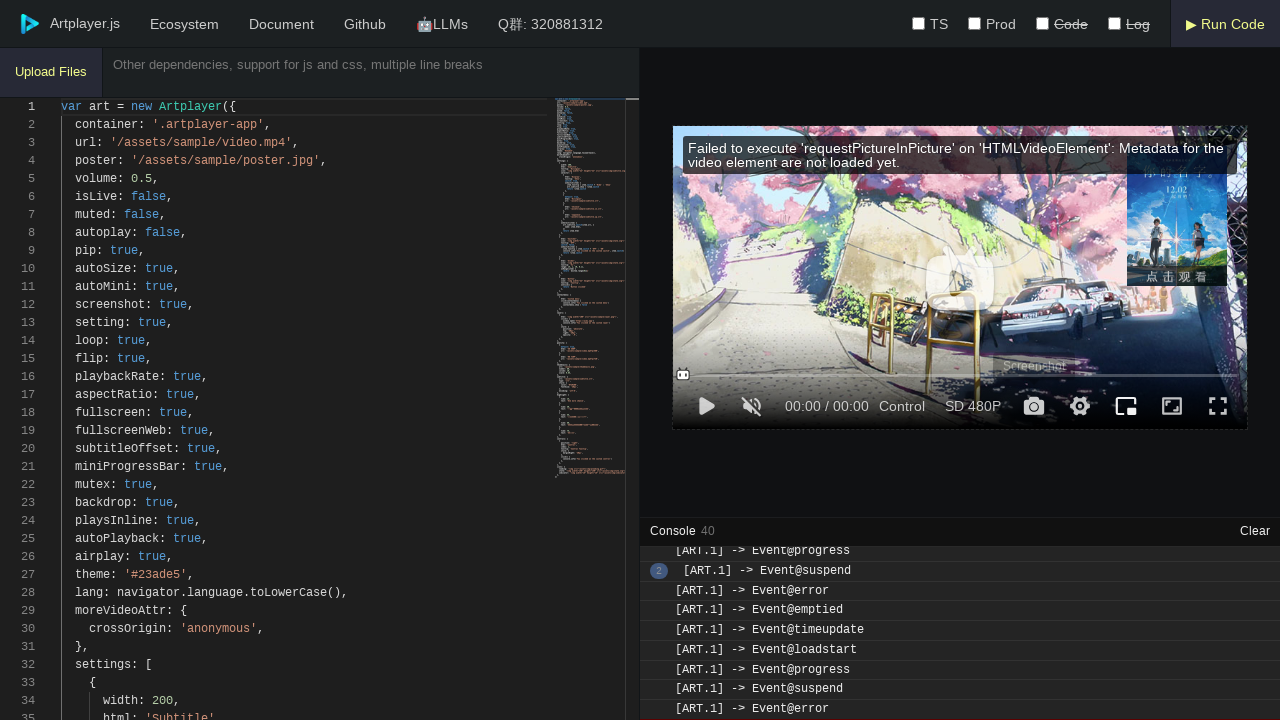

Waited 1 second in PIP mode
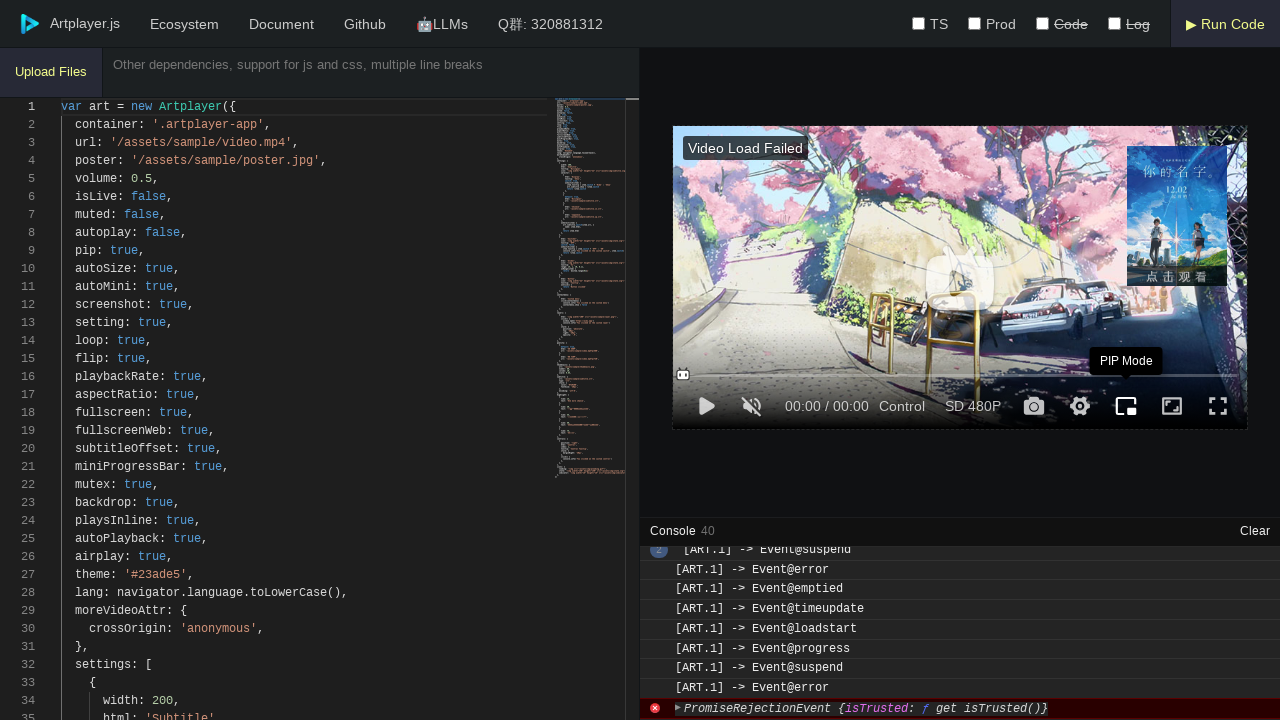

Clicked PIP button to exit picture-in-picture mode at (1126, 406) on .art-icon-pip
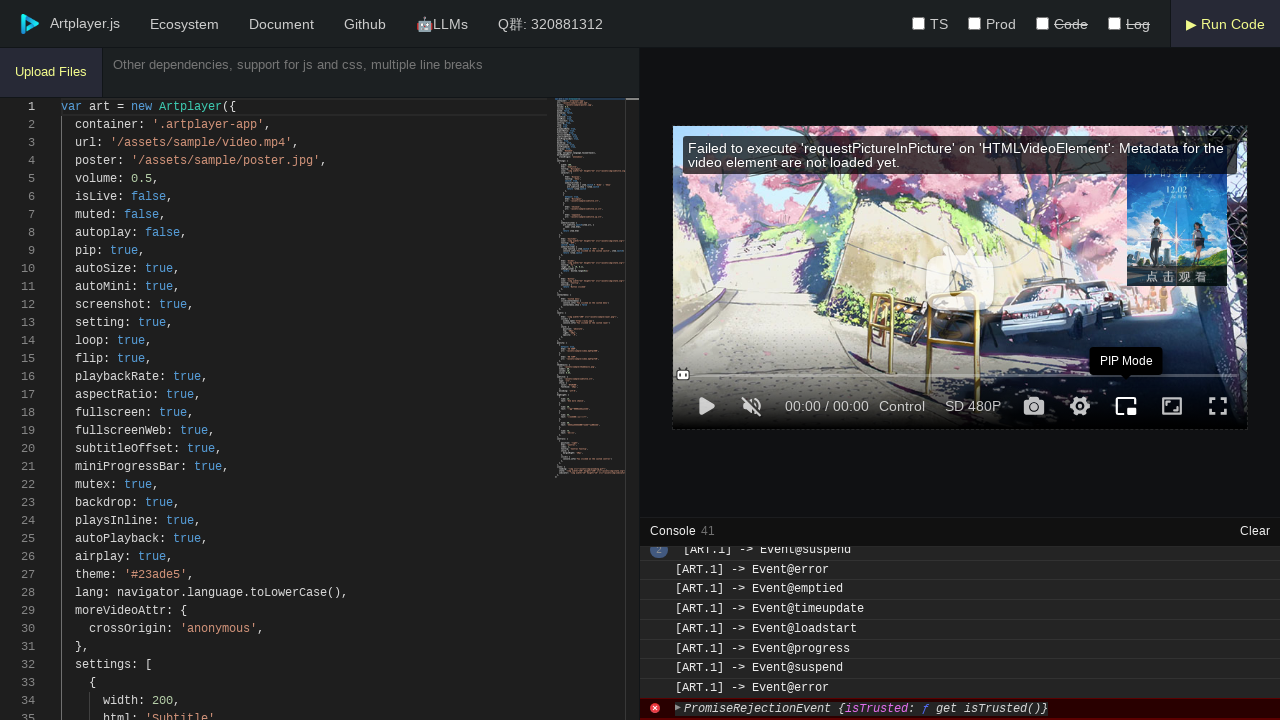

Clicked fullscreen button to enter web fullscreen mode at (1172, 406) on .art-icon-fullscreenWebOn
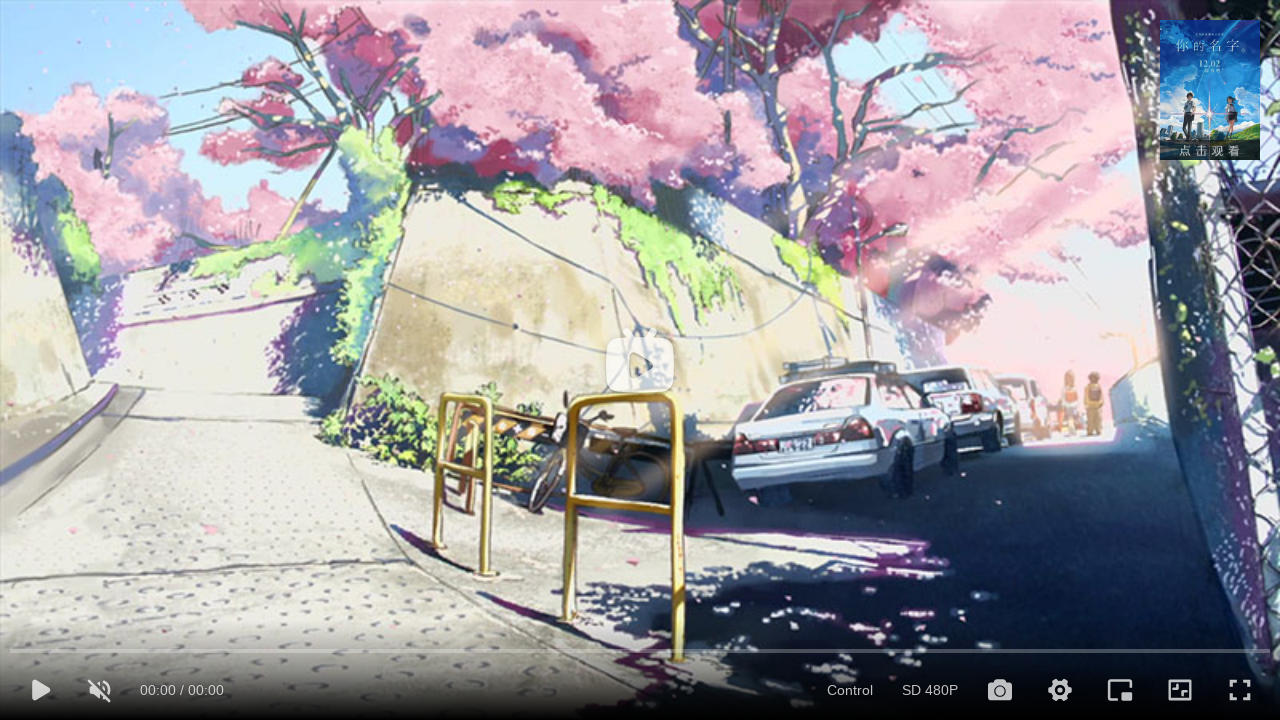

Clicked fullscreen button to exit web fullscreen mode at (1180, 690) on .art-icon-fullscreenWebOff
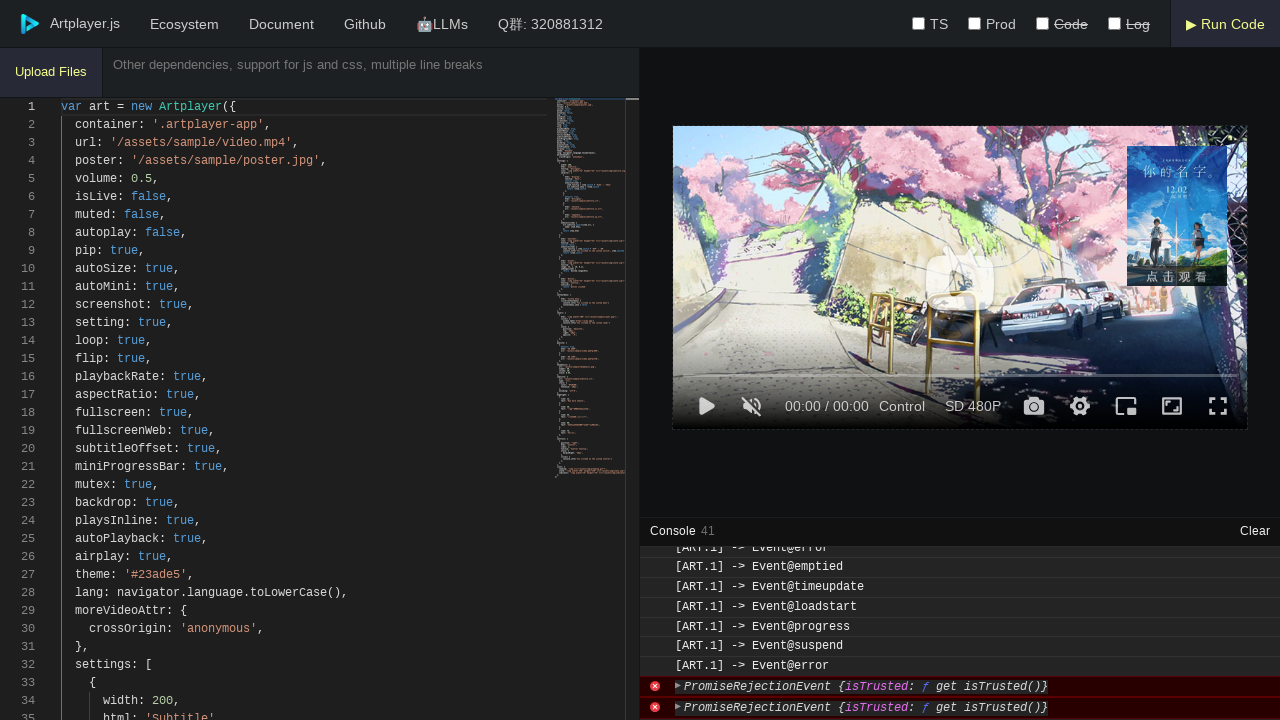

Waited 5 seconds for final state
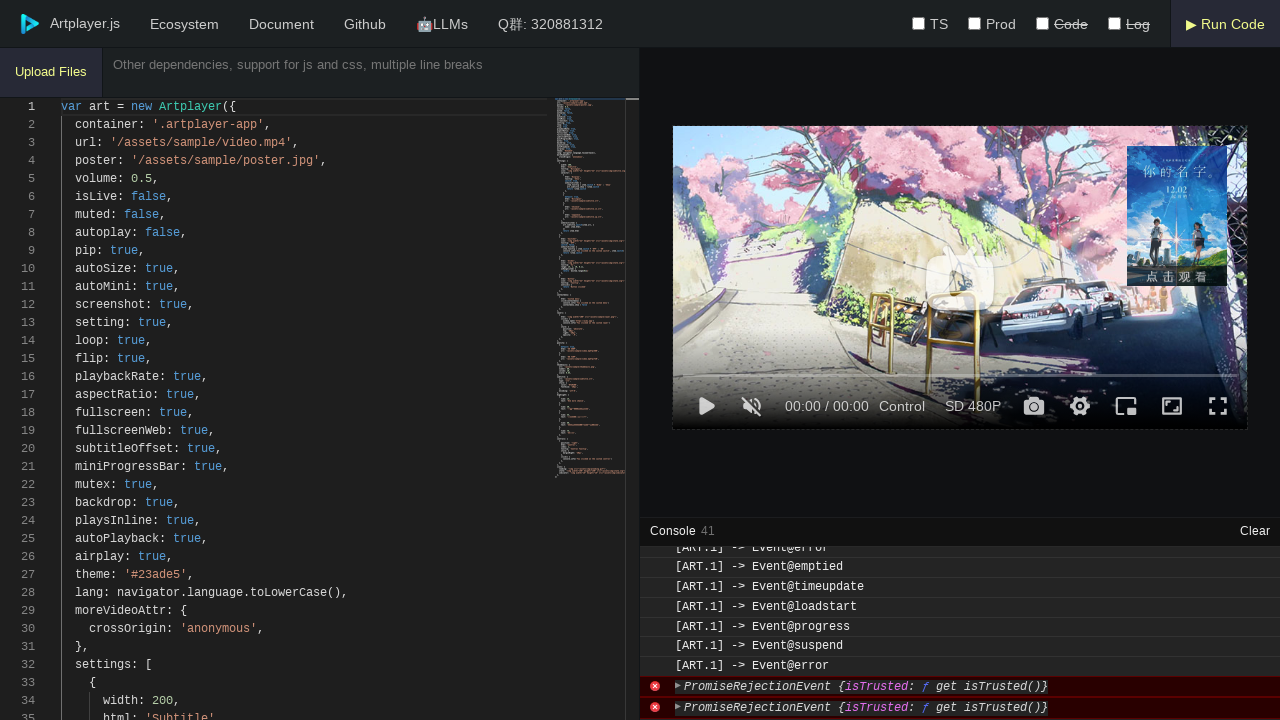

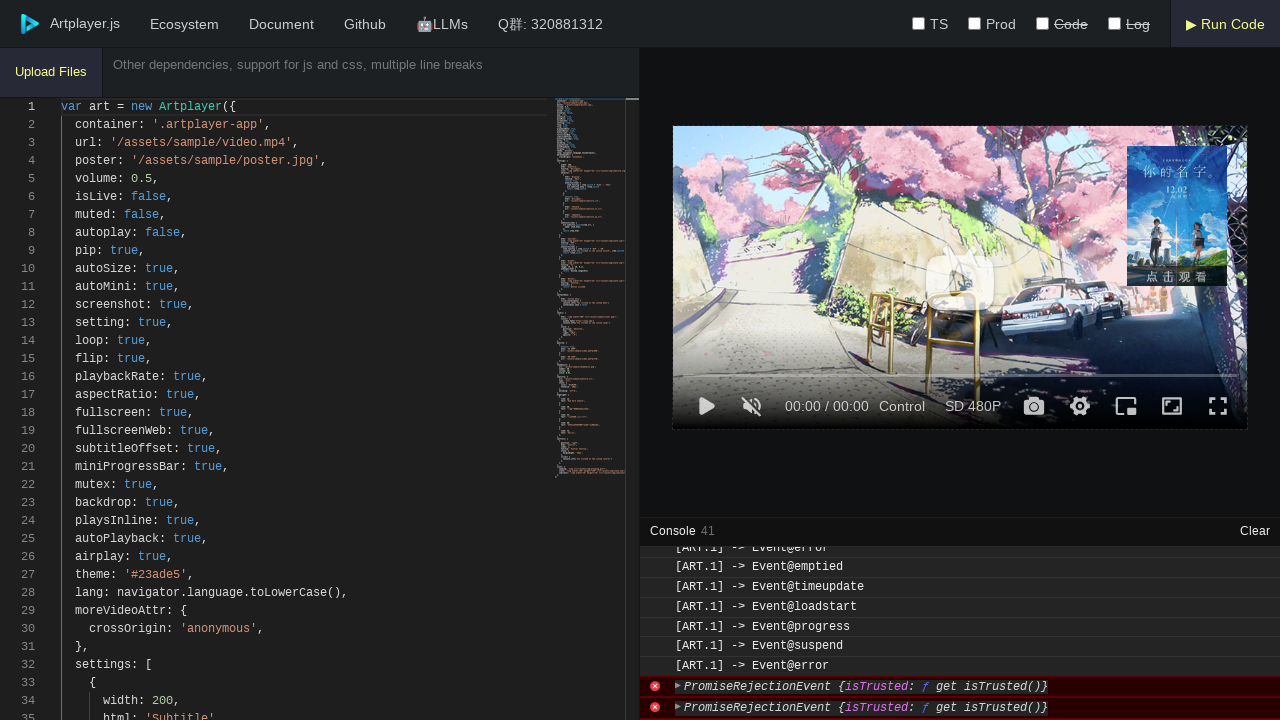